Tests drag and drop functionality on jQuery UI demo page by dragging an element from source to target within an iframe

Starting URL: https://jqueryui.com/droppable/

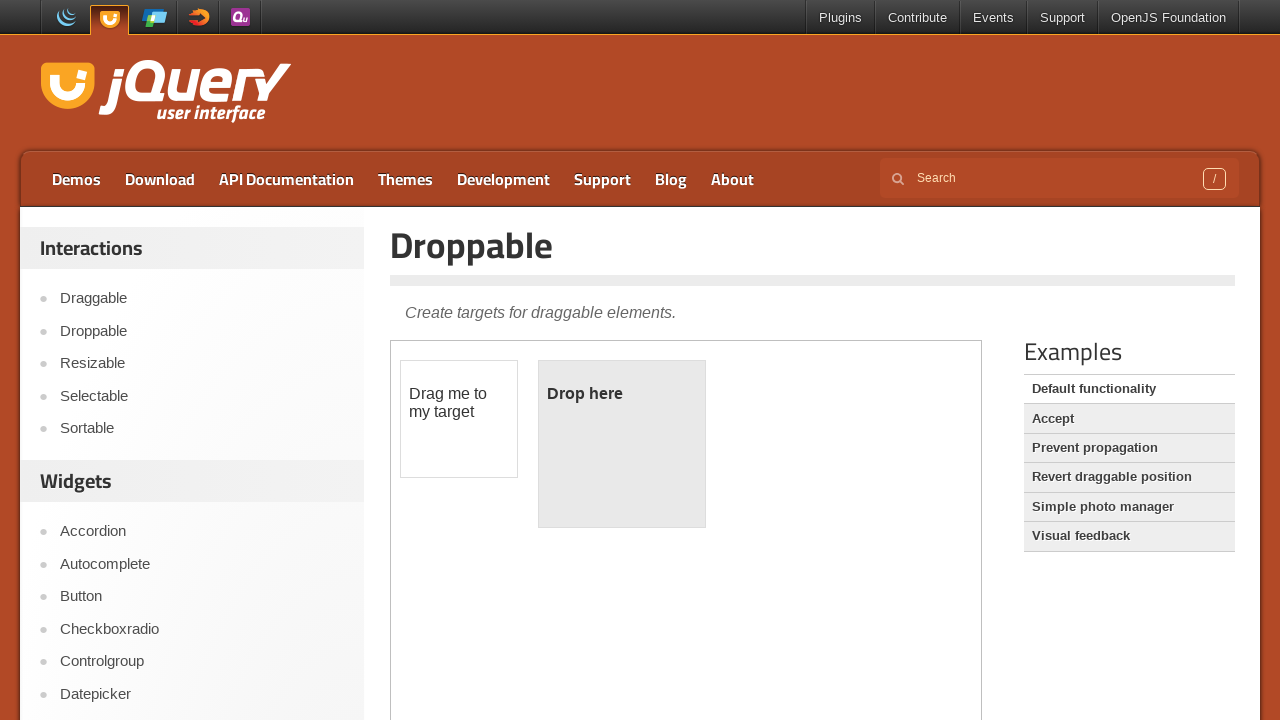

Located demo iframe for drag and drop test
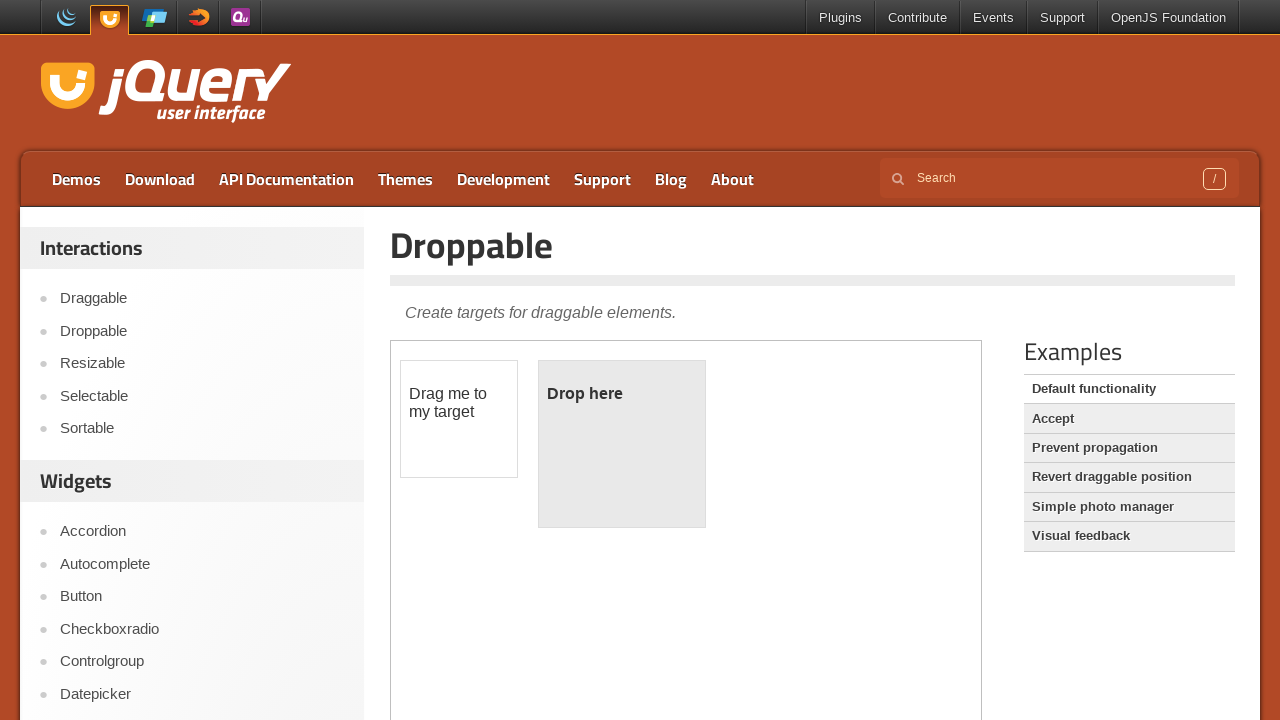

Located draggable element within iframe
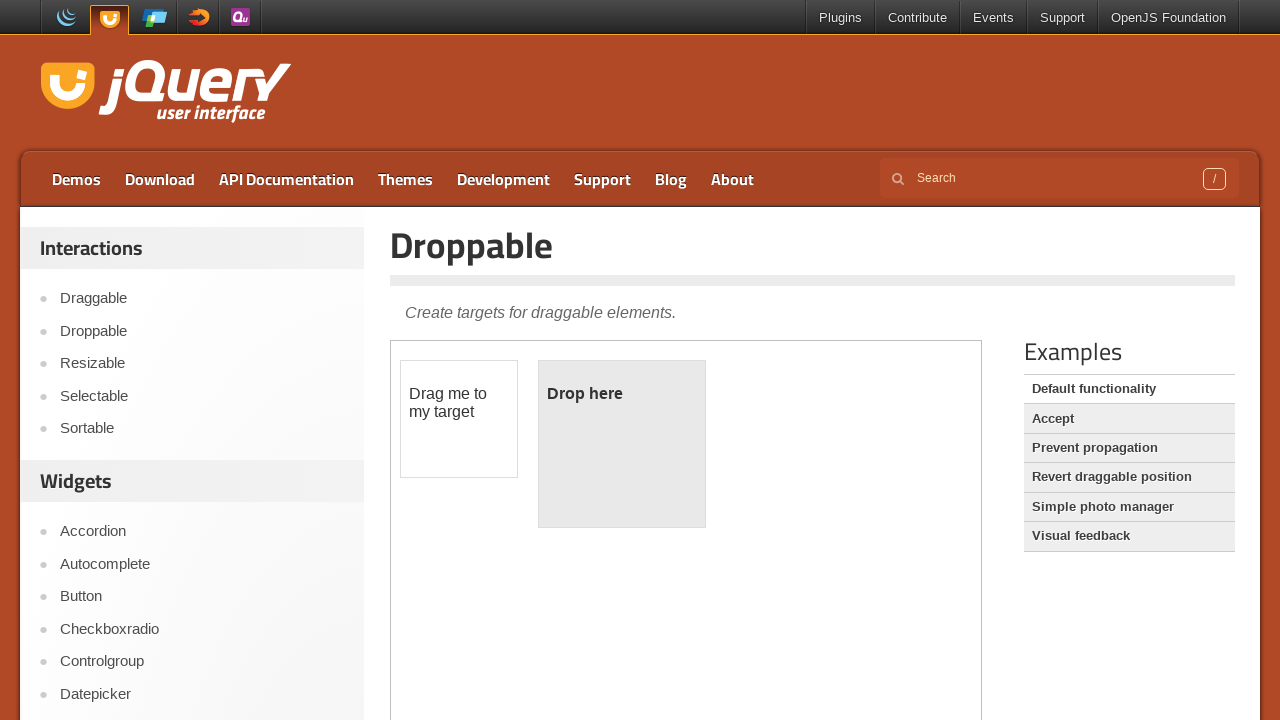

Located droppable target element within iframe
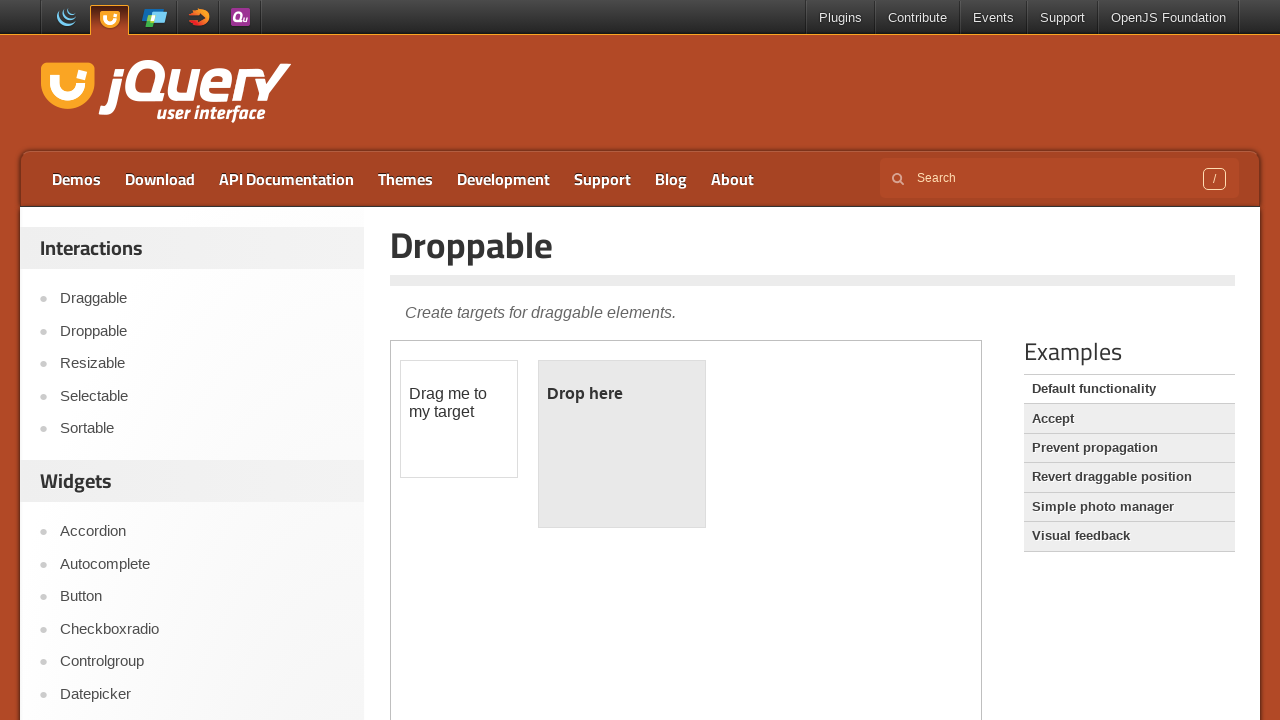

Dragged element from source to target droppable area at (622, 444)
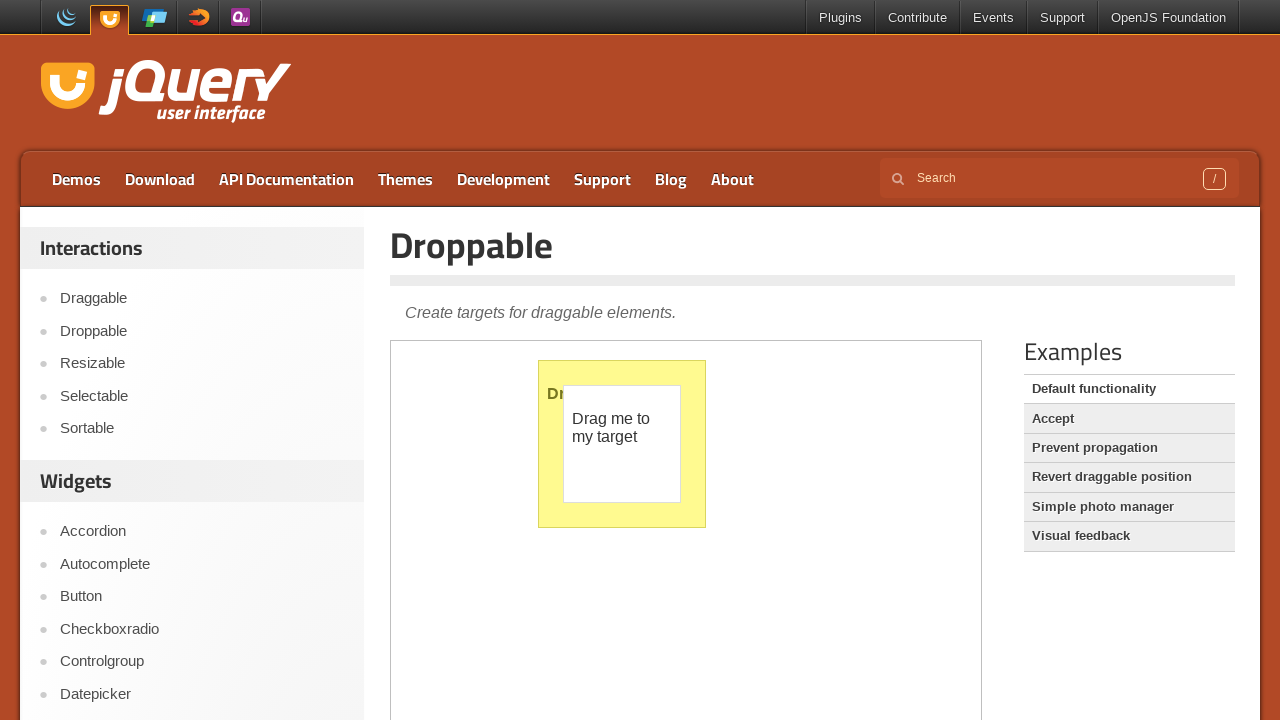

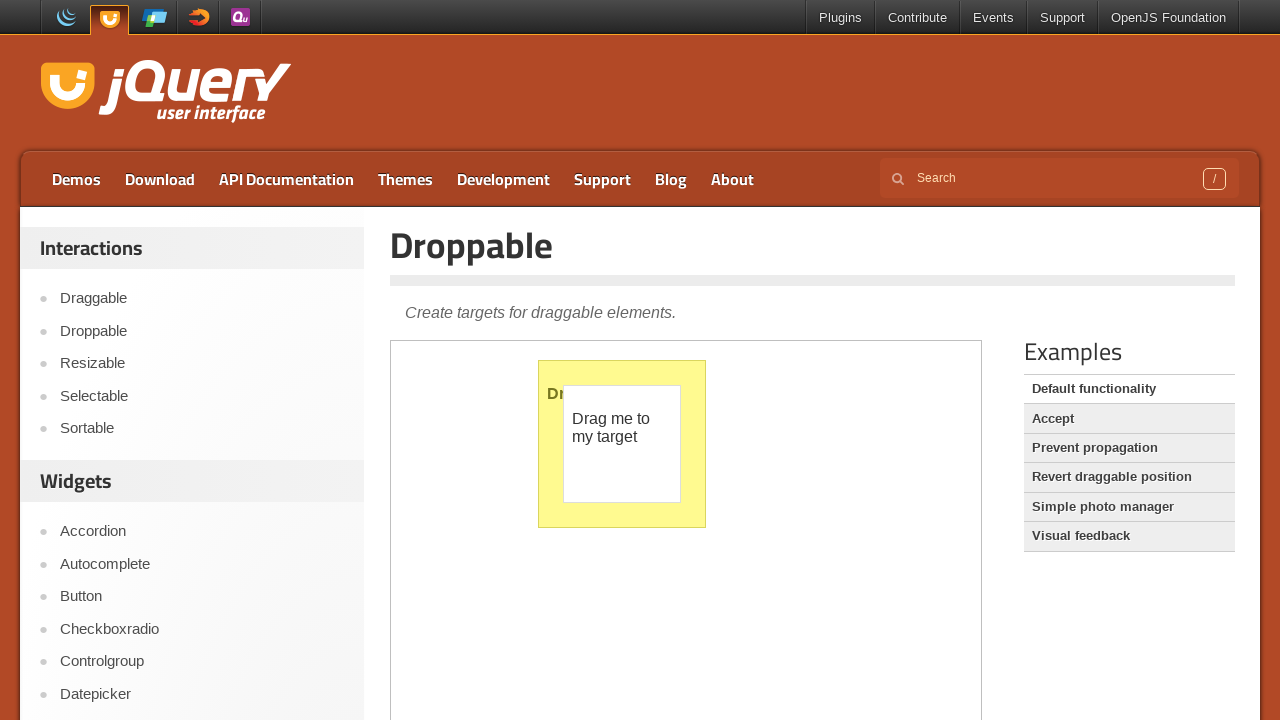